Tests window handling functionality by clicking a button that opens a new tab, iterating through window handles, and closing a specific window based on its title

Starting URL: https://demo.automationtesting.in/Windows.html

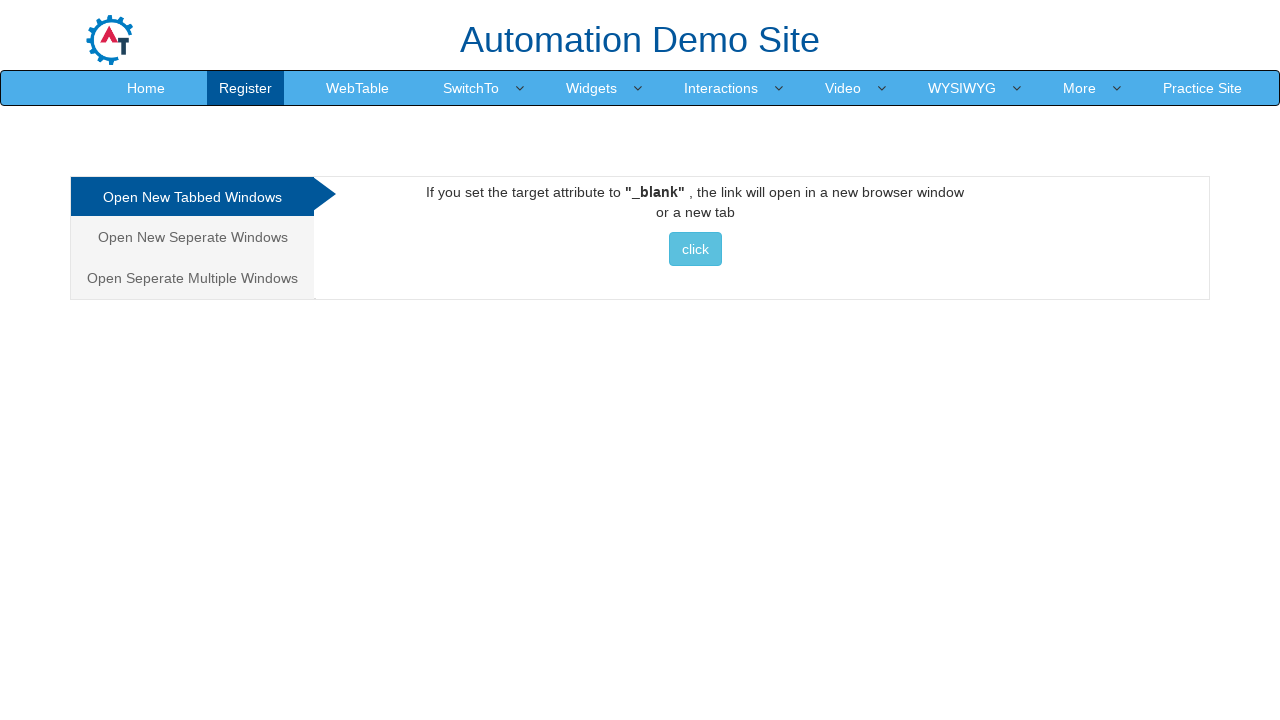

Clicked button to open new tab at (695, 249) on xpath=//*[@id='Tabbed']/a/button
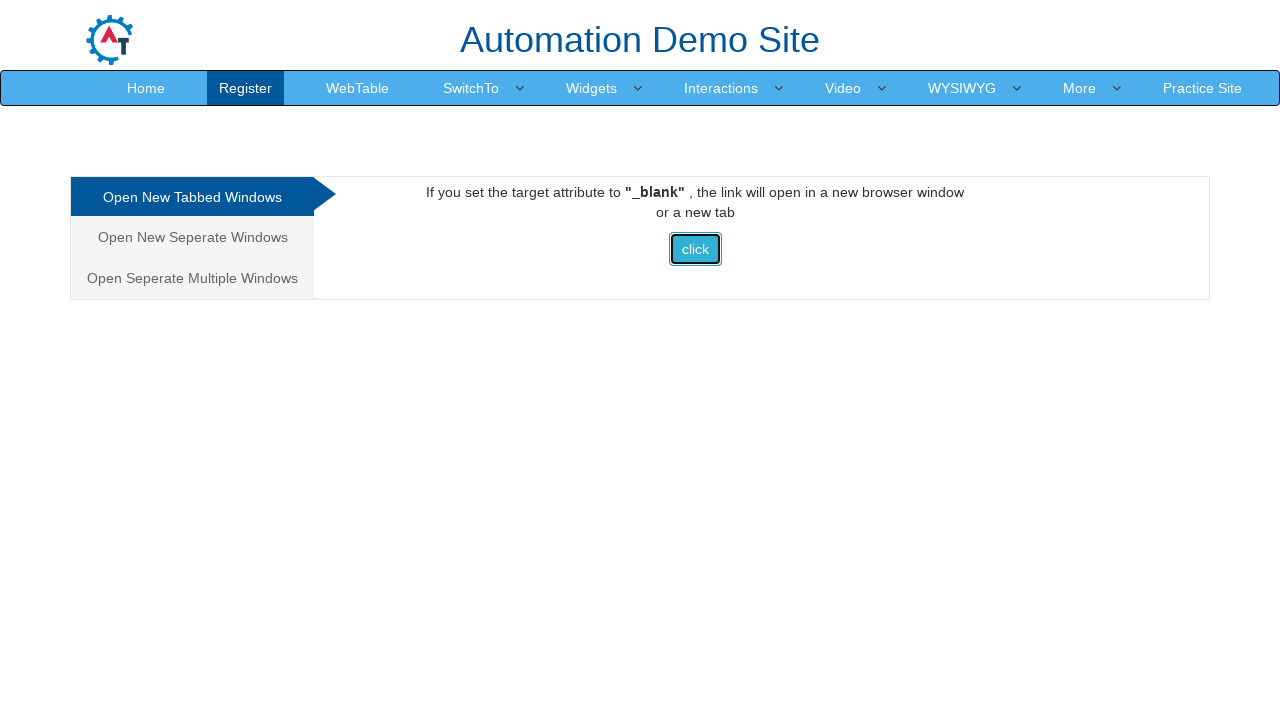

Waited for new tab to open
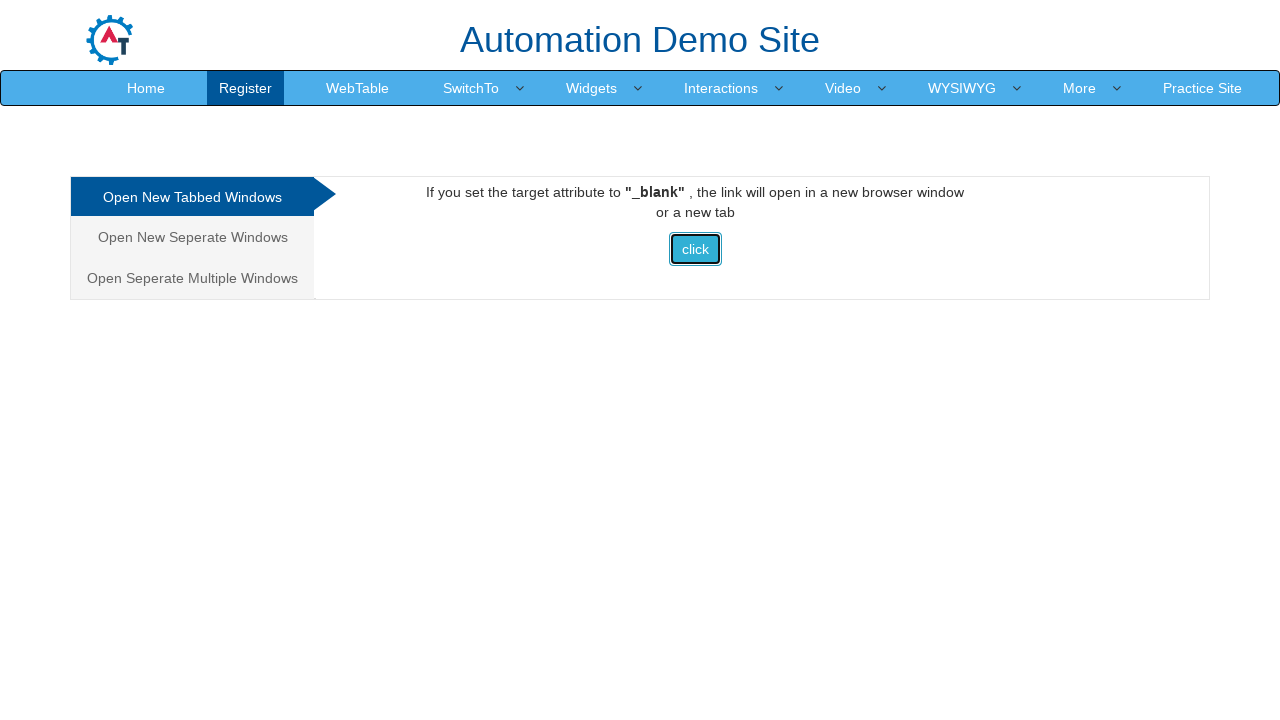

Retrieved all open pages from context
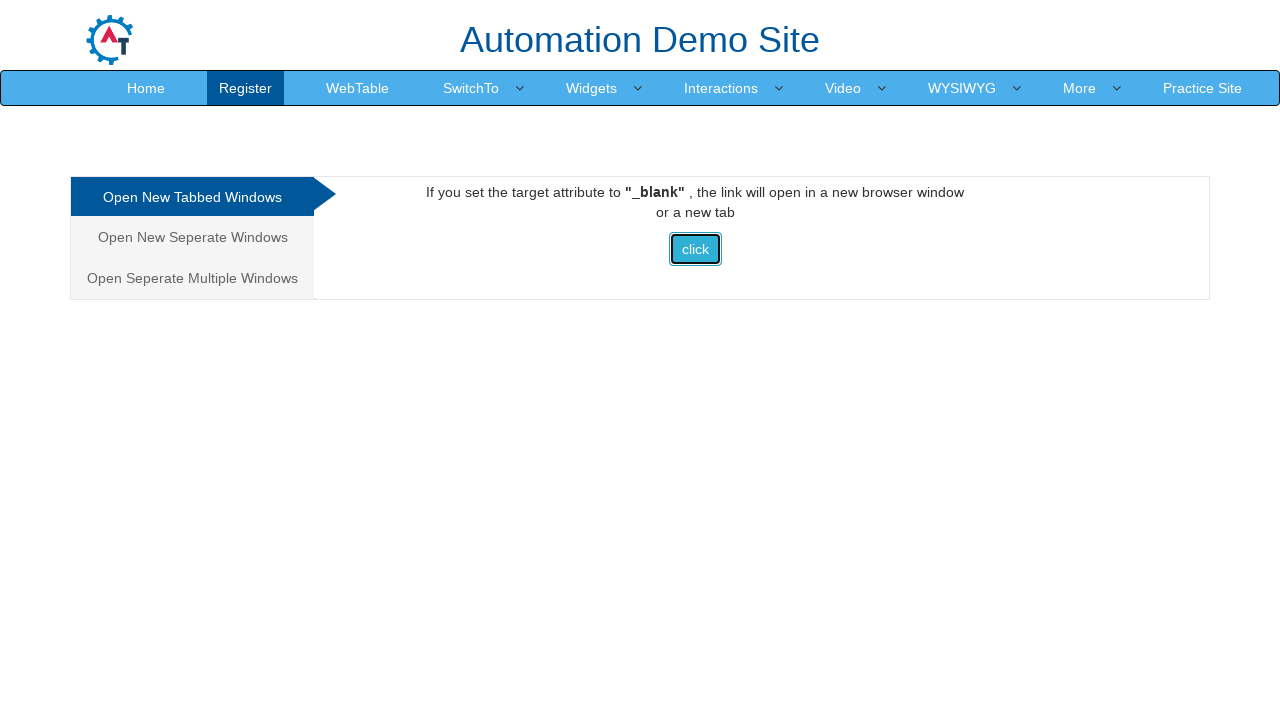

Checked page title: Frames & windows
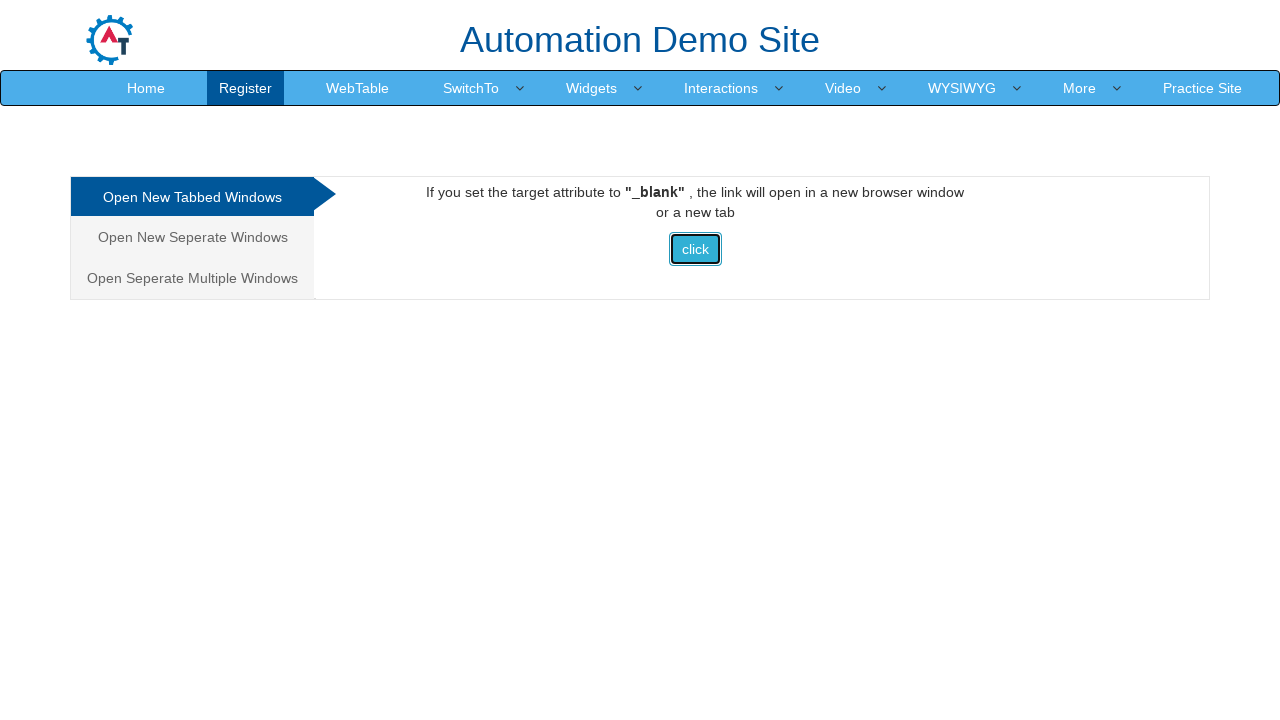

Checked page title: Selenium
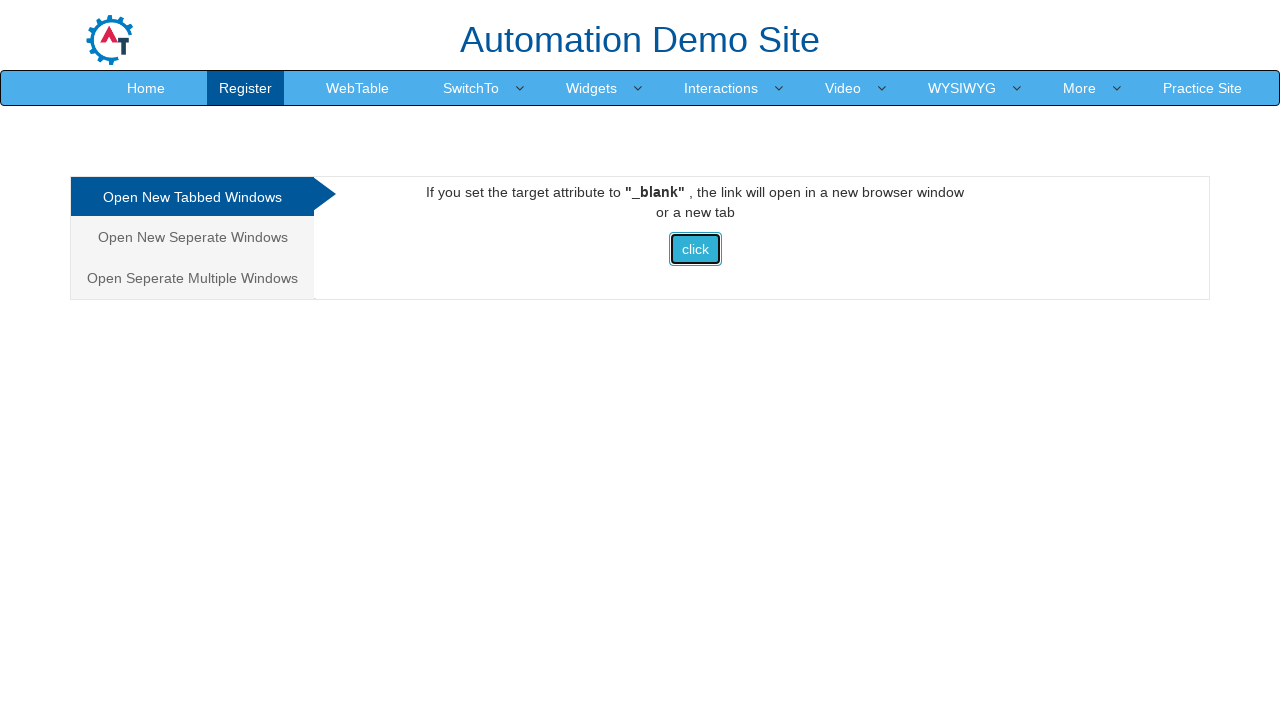

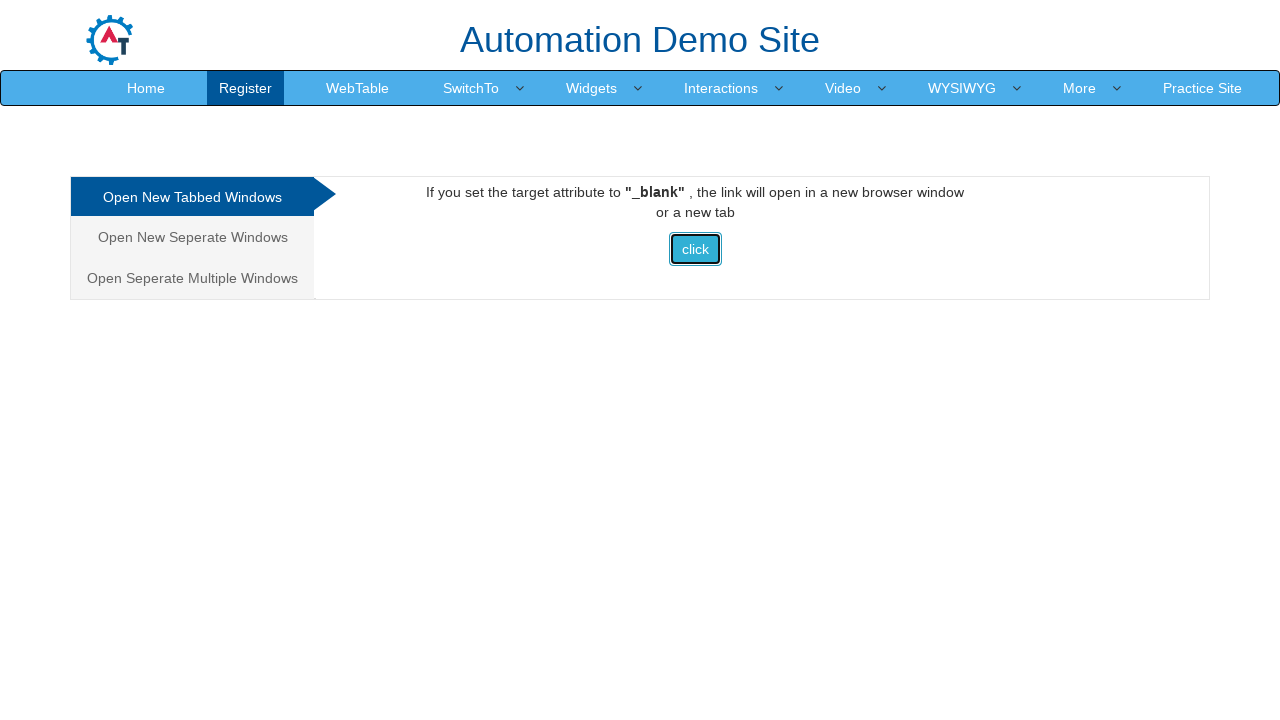